Tests scrolling functionality by scrolling to an iframe element that is initially out of view and verifying it becomes visible in the viewport.

Starting URL: https://www.selenium.dev/selenium/web/scrolling_tests/frame_with_nested_scrolling_frame_out_of_view.html

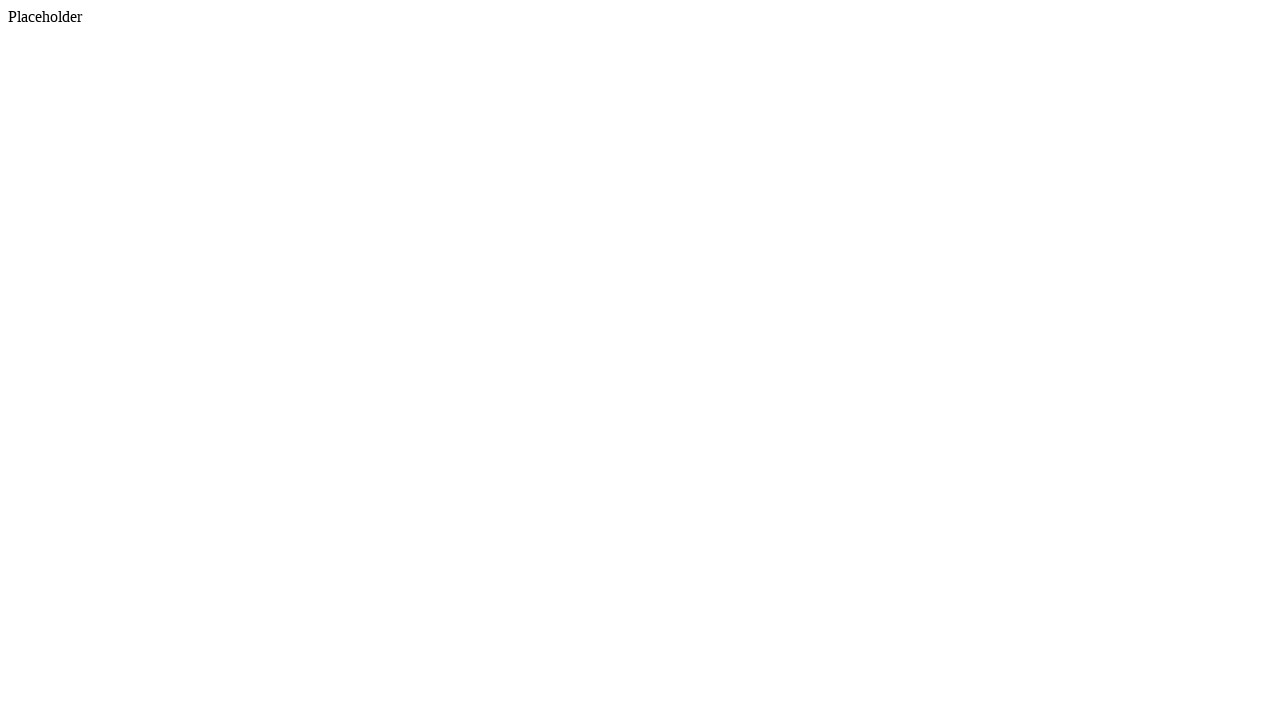

Located iframe element on the page
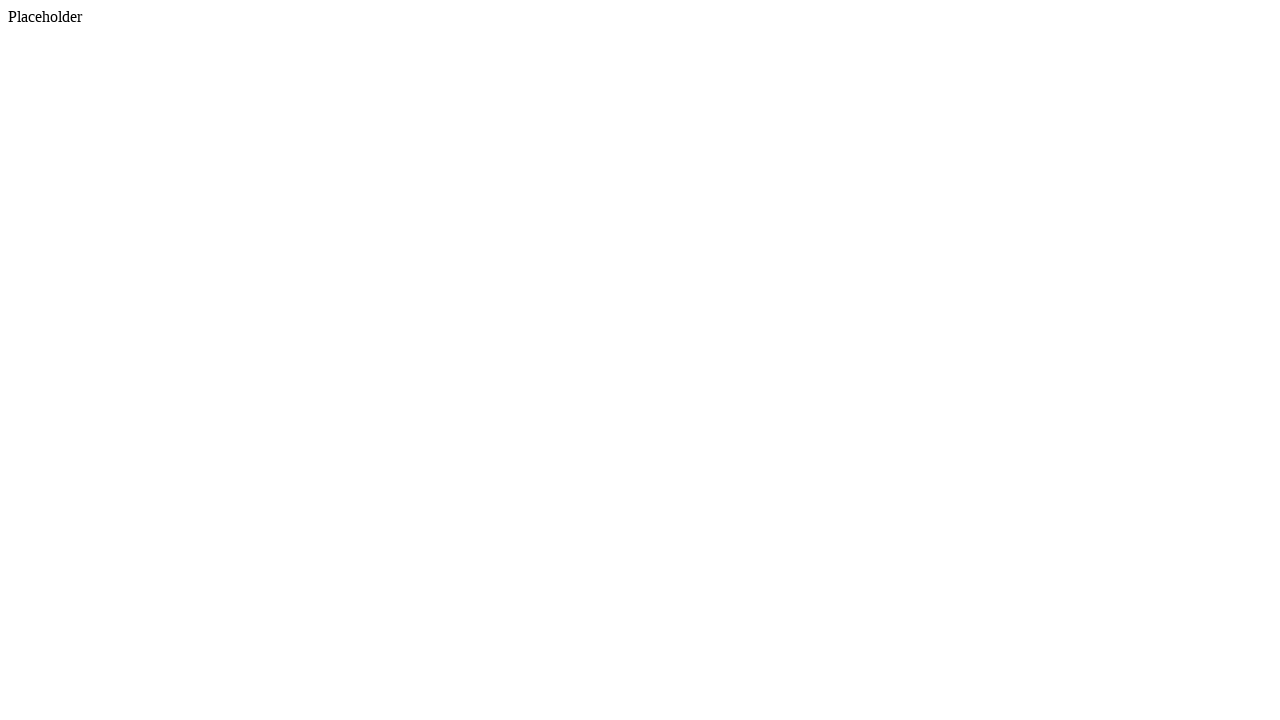

Scrolled to iframe element to bring it into view
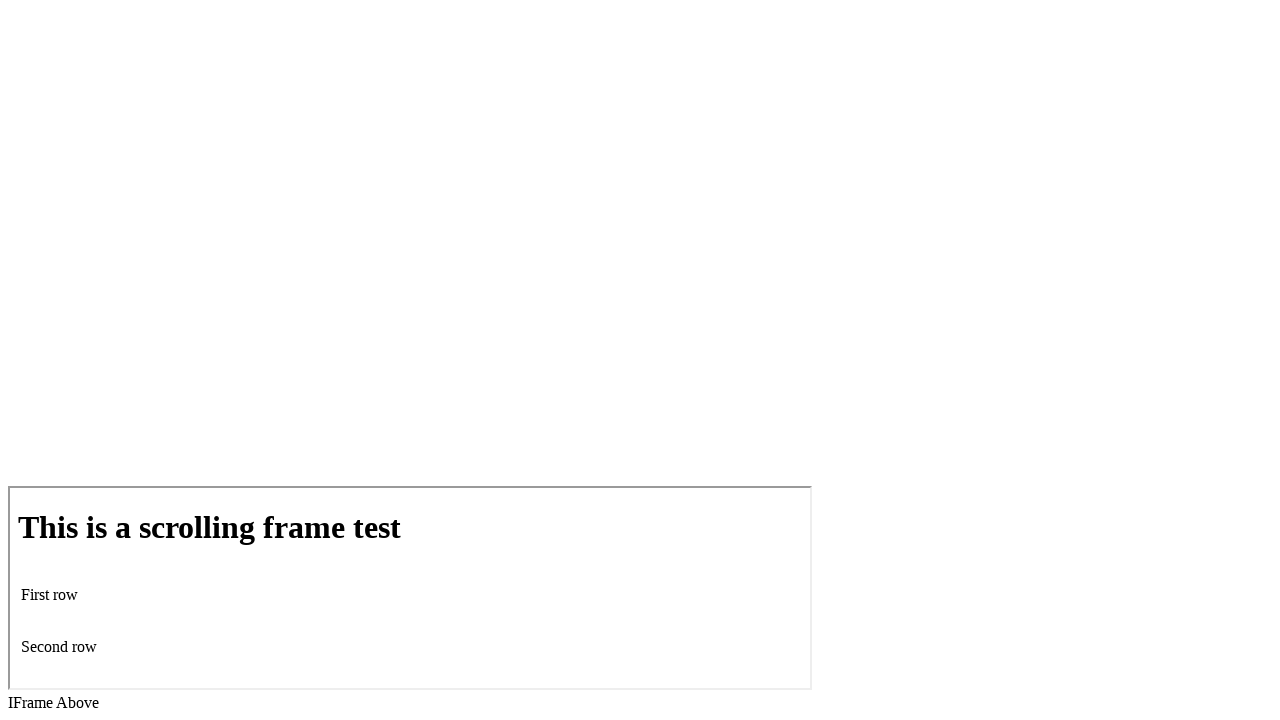

Confirmed iframe is visible in the viewport
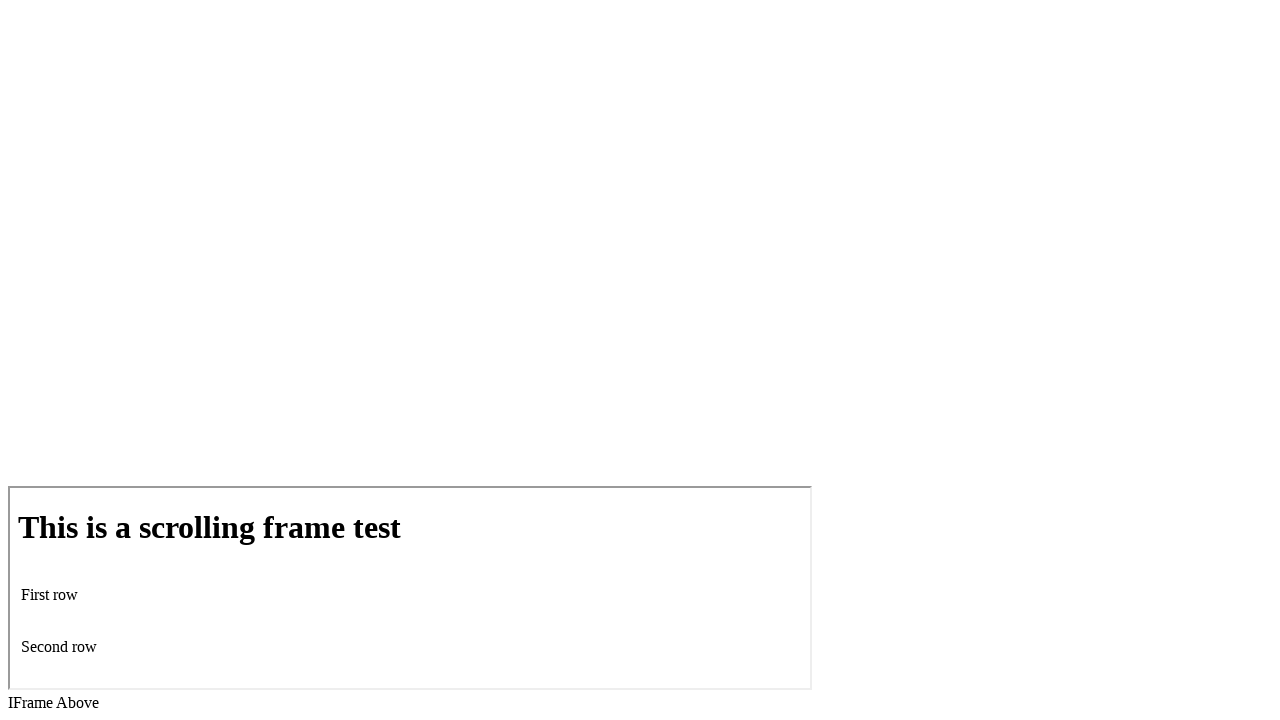

Checked iframe visibility state: True
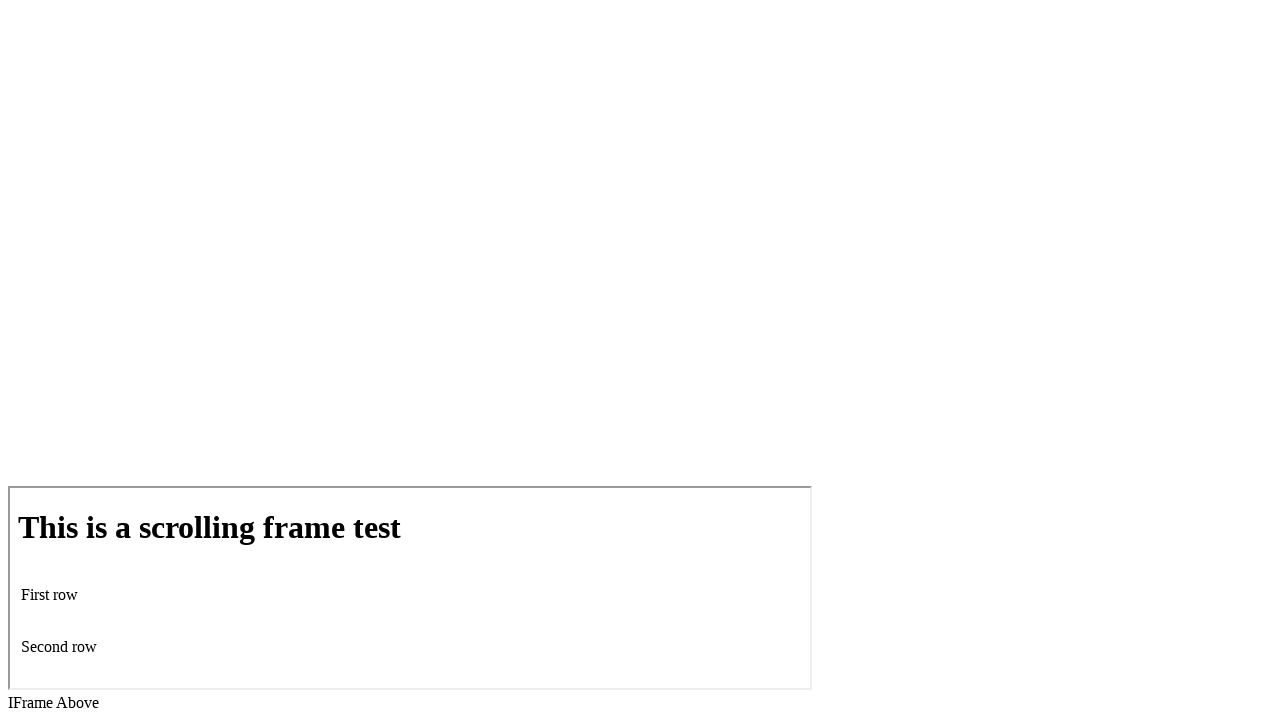

Assertion passed: iframe is visible in viewport after scrolling
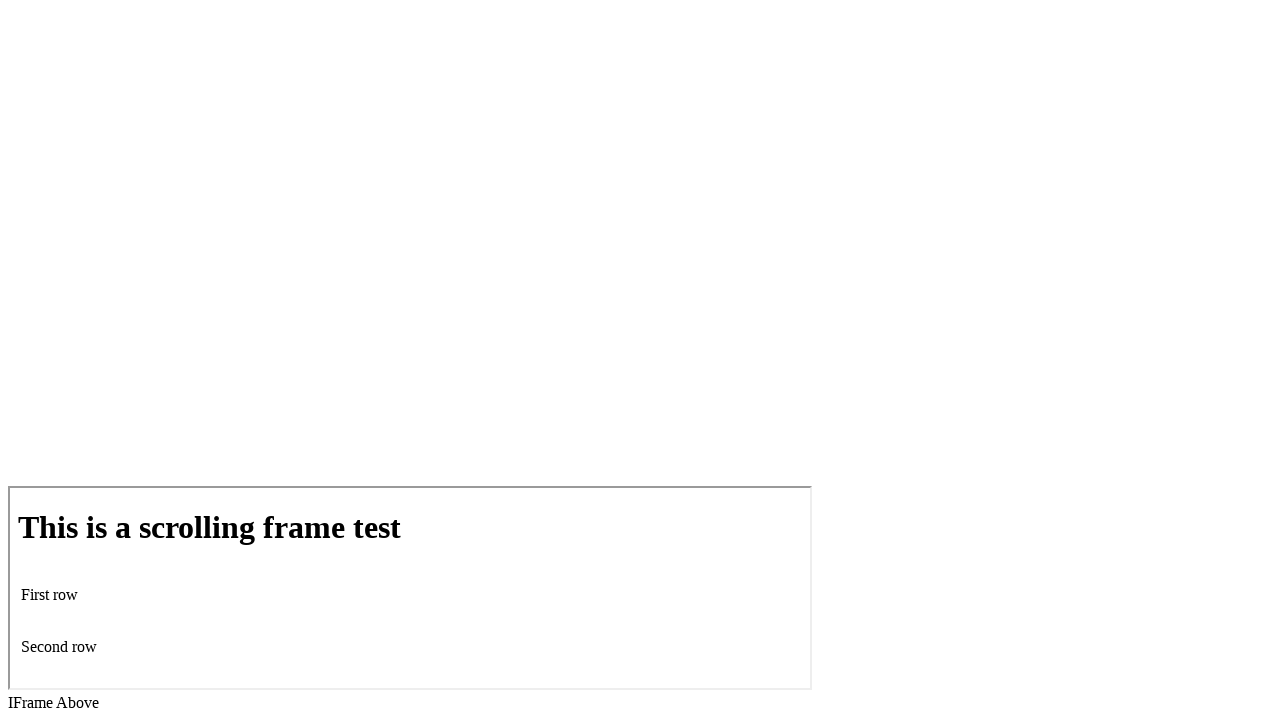

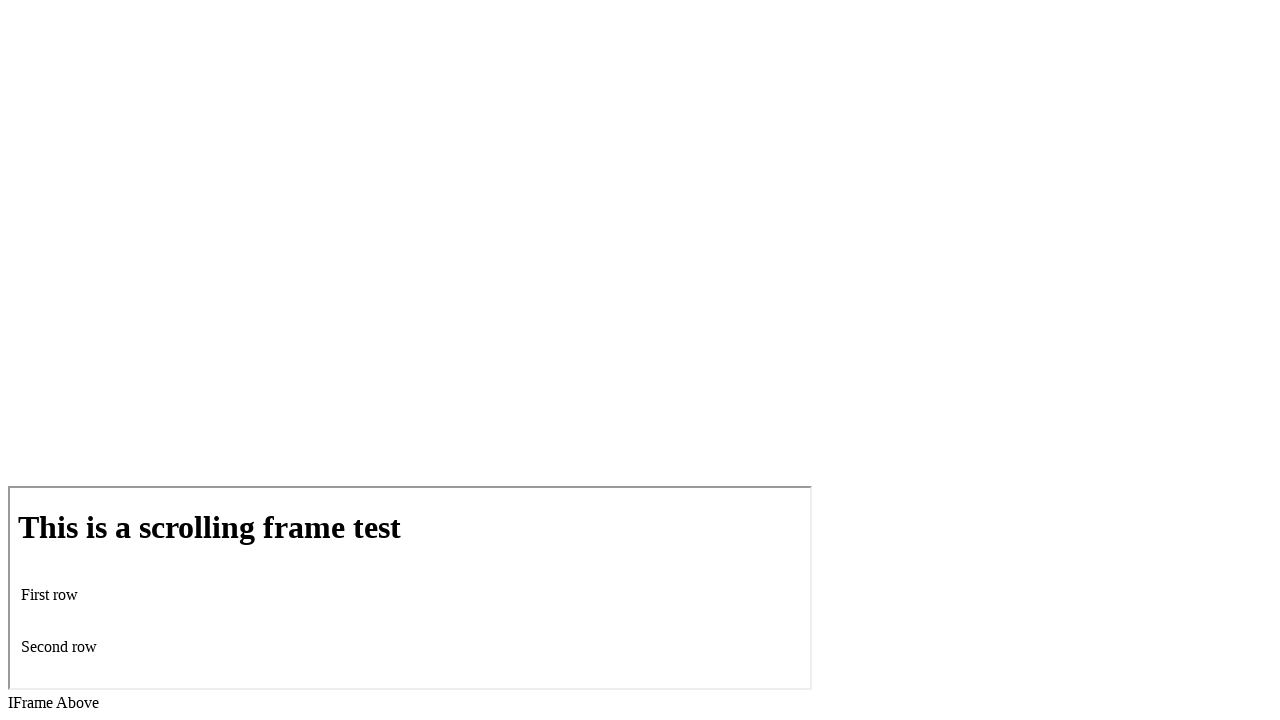